Verifies that the navigation bar on WebdriverIO website contains the expected menu items: Docs, API, Blog, Contribute, Community, and Sponsor

Starting URL: https://webdriver.io/

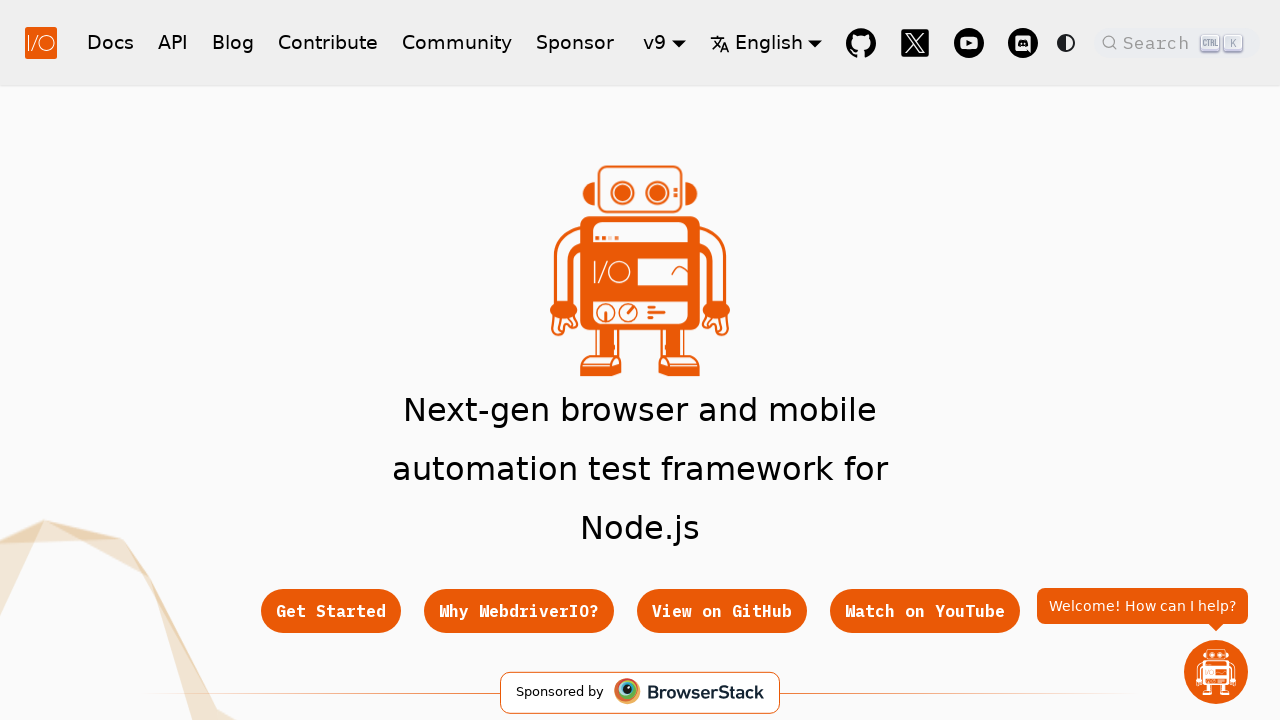

Navigation menu loaded and visible
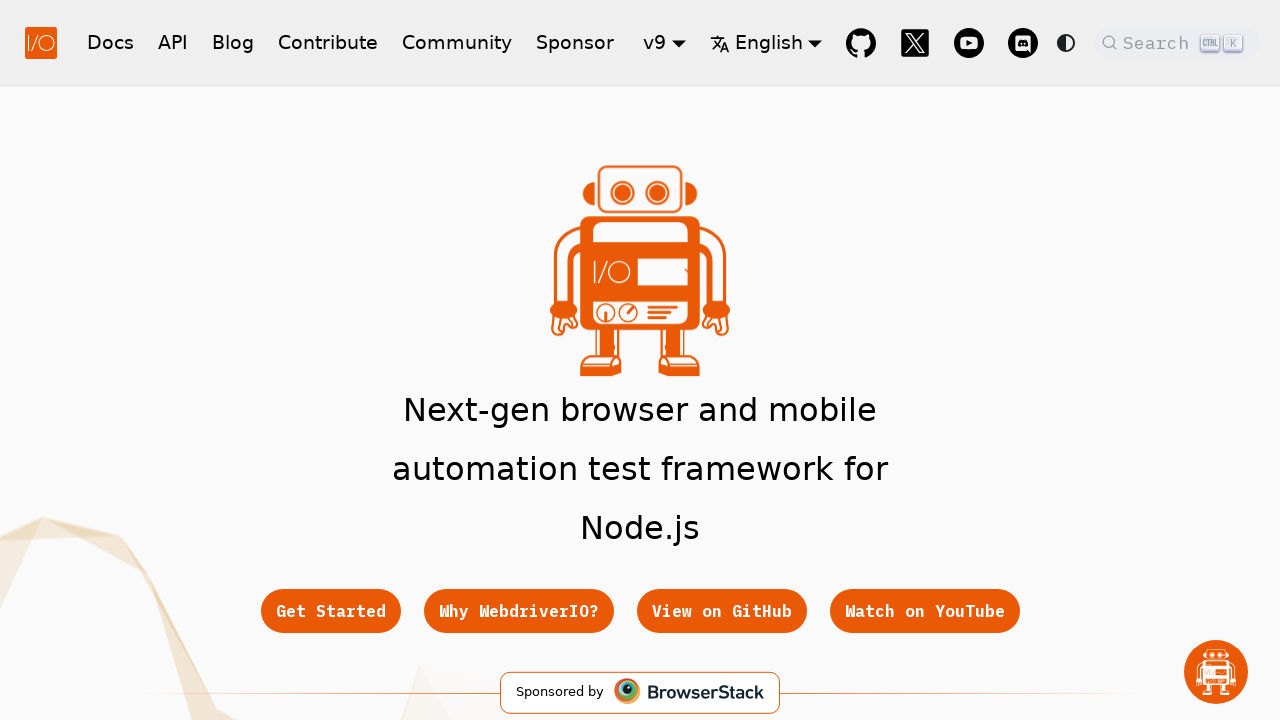

Retrieved all navigation menu items
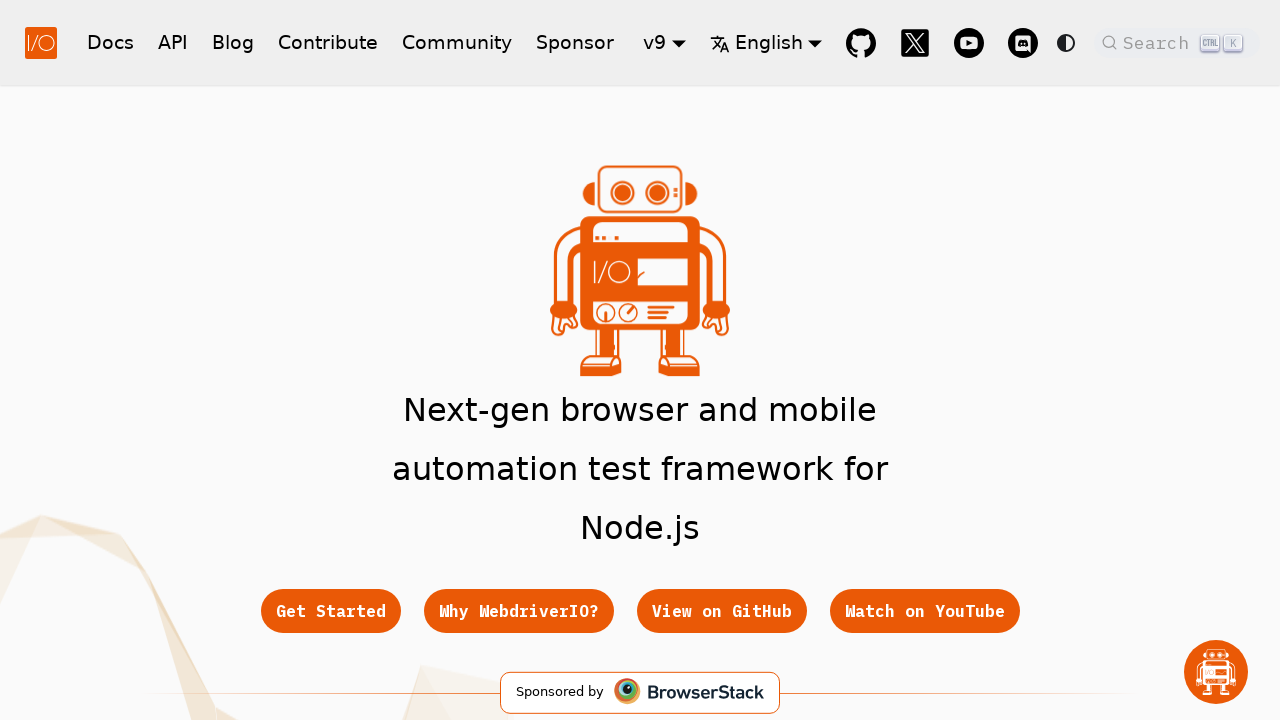

Converted navigation items to lowercase for comparison
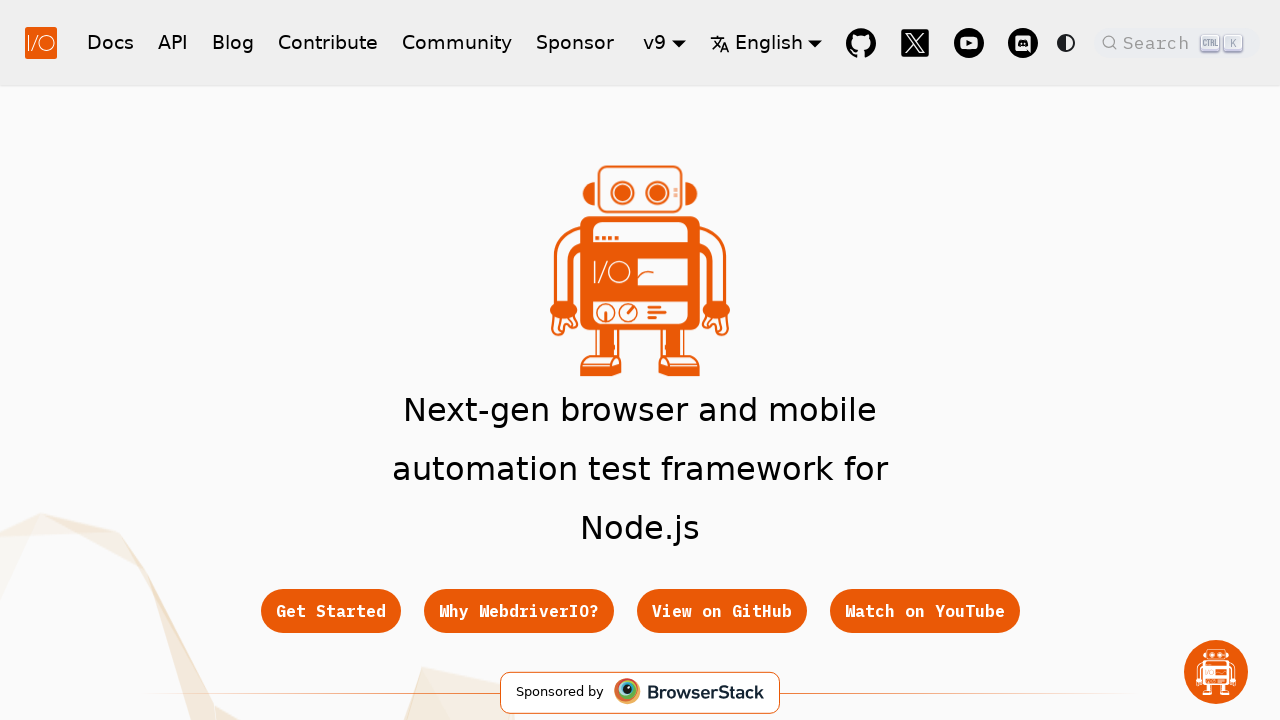

Verified 'docs' tab is present in navigation menu
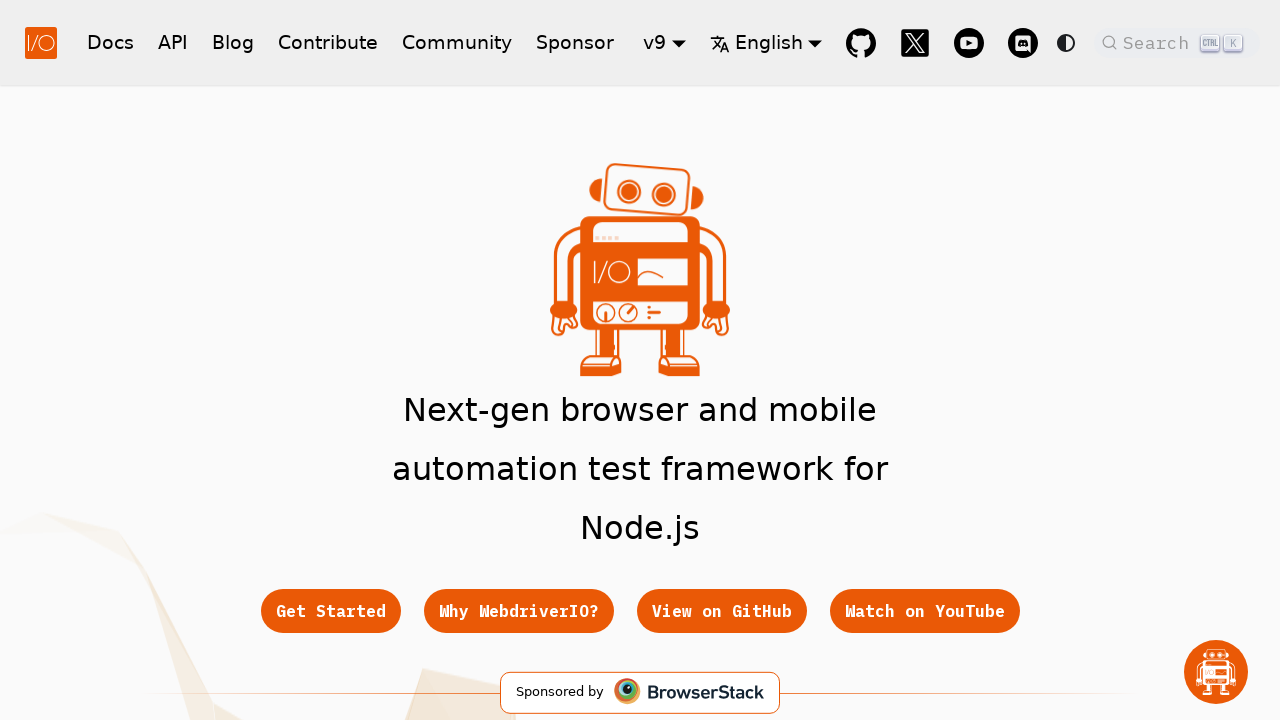

Verified 'api' tab is present in navigation menu
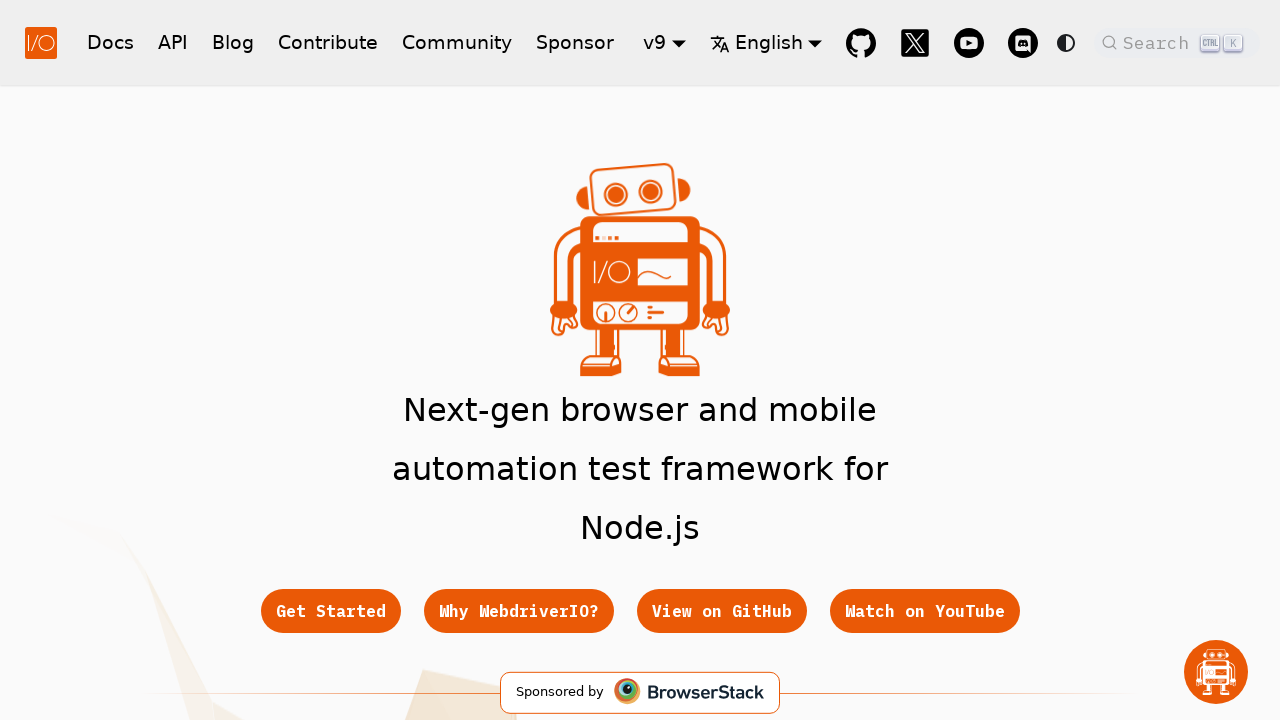

Verified 'blog' tab is present in navigation menu
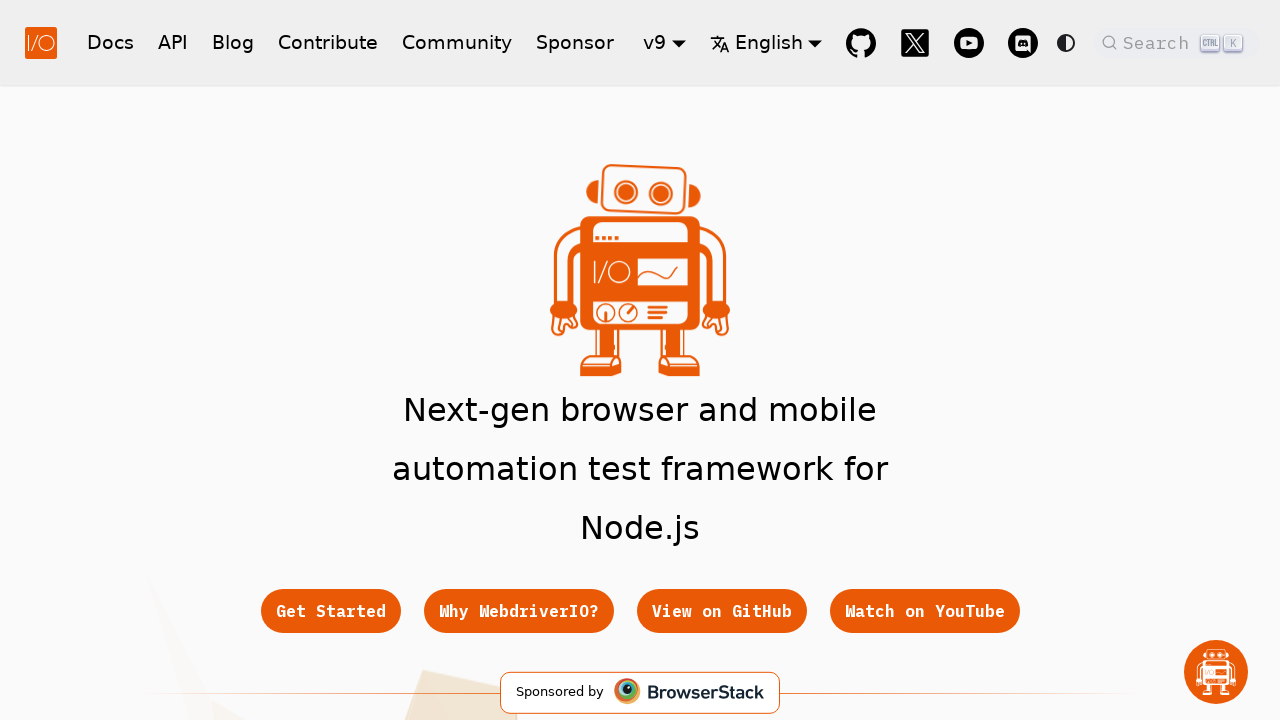

Verified 'contribute' tab is present in navigation menu
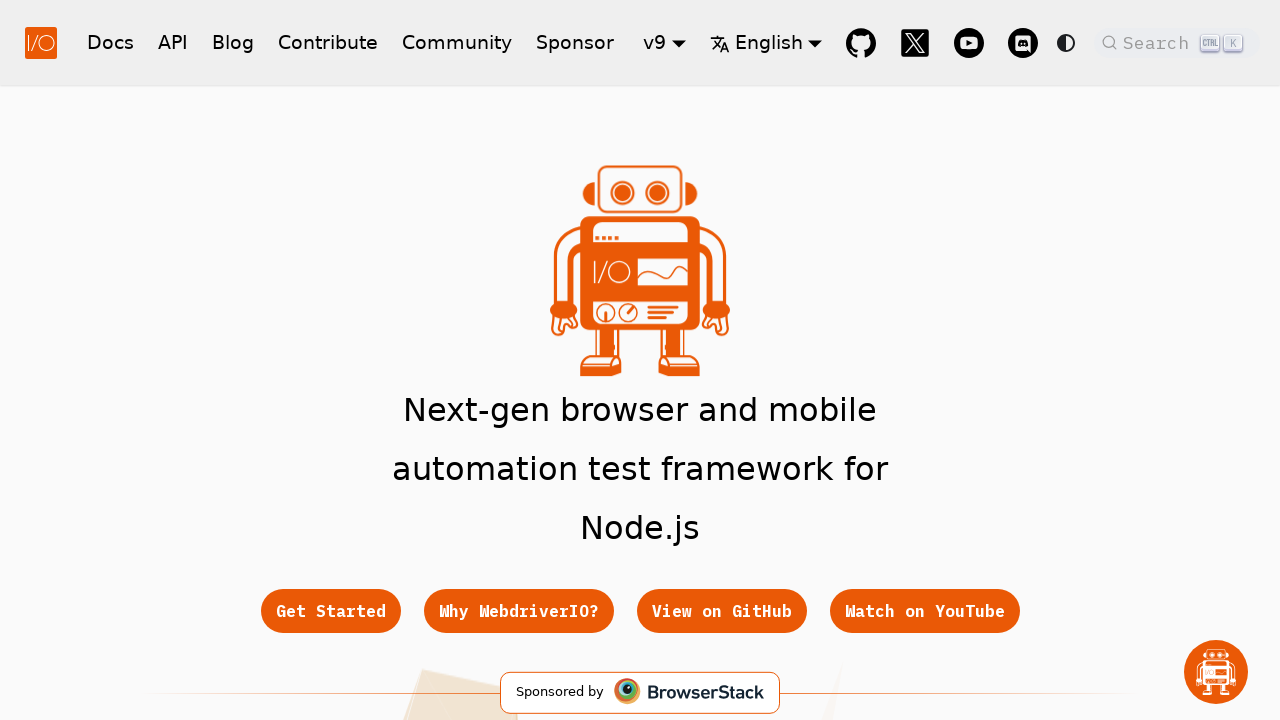

Verified 'community' tab is present in navigation menu
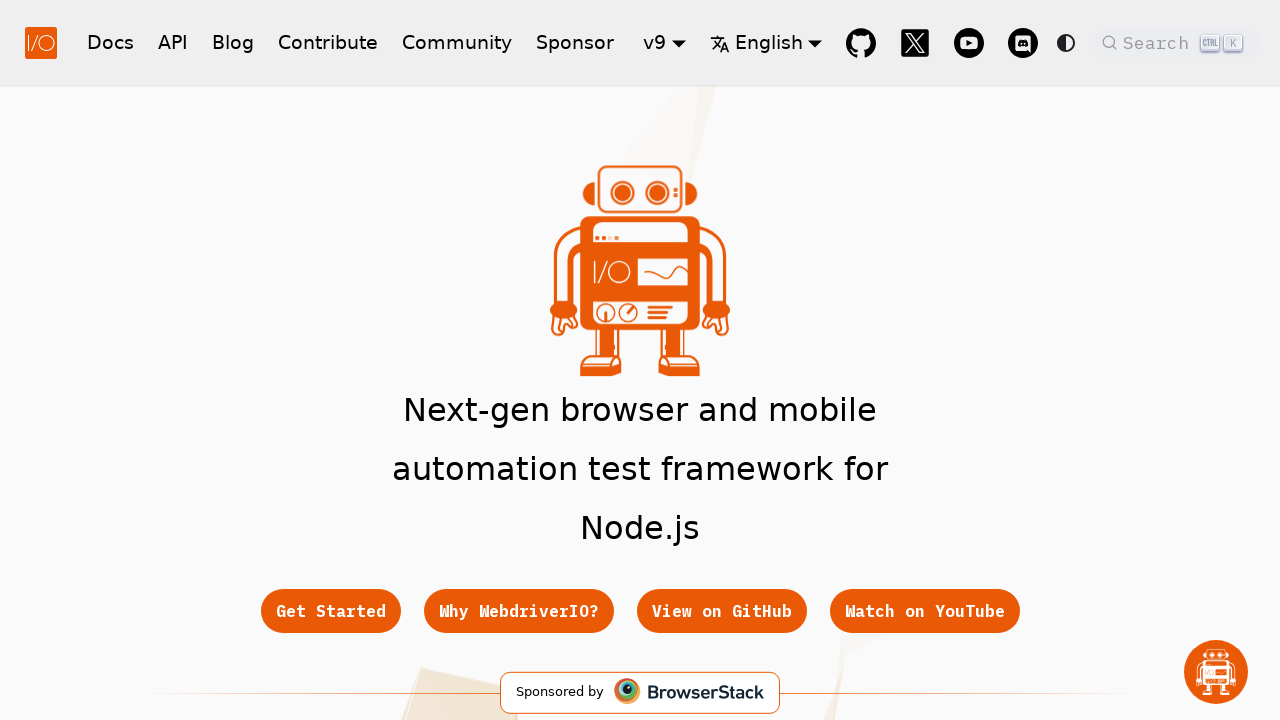

Verified 'sponsor' tab is present in navigation menu
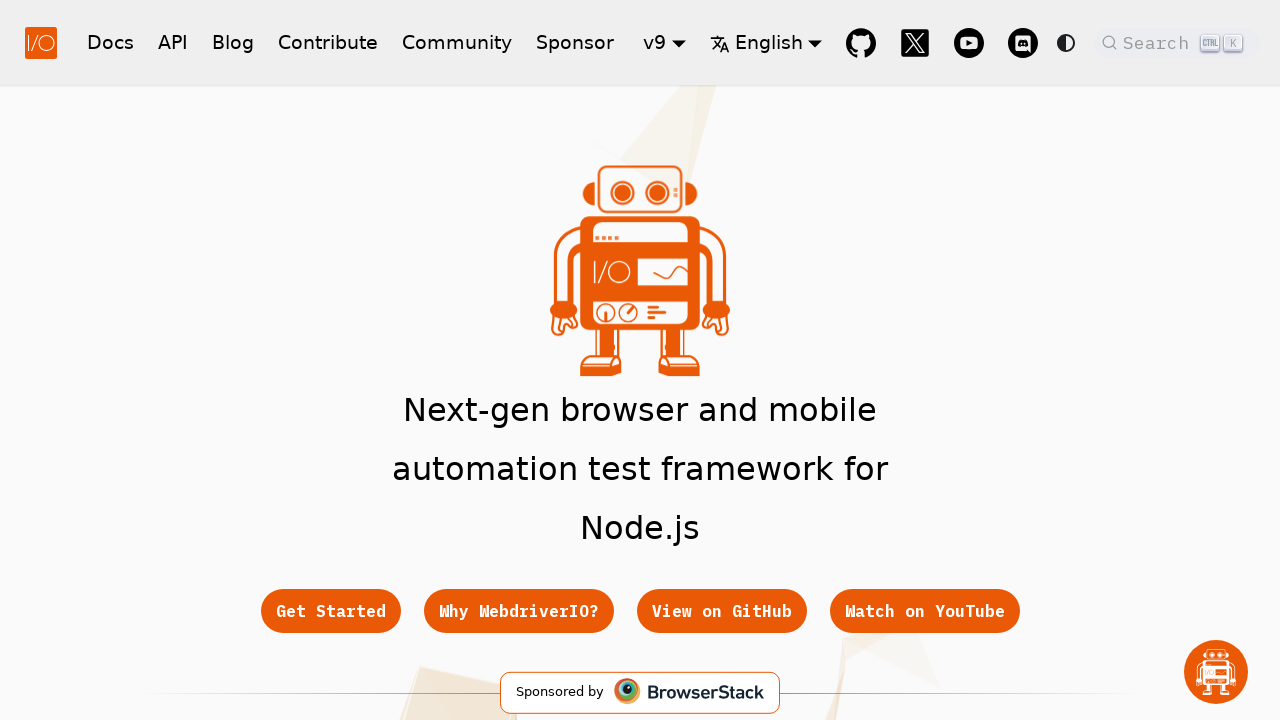

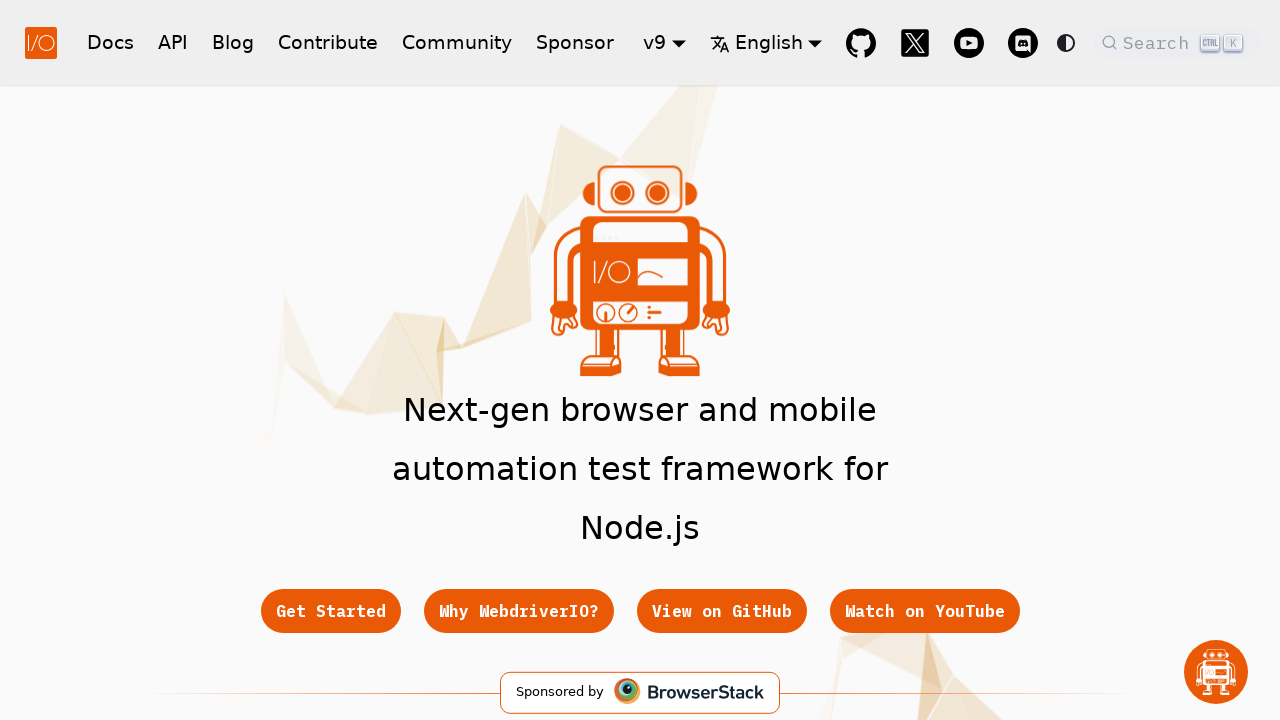